Tests form input functionality by typing text into an input field and verifying the entered value

Starting URL: https://techstepacademy.com/training-ground/

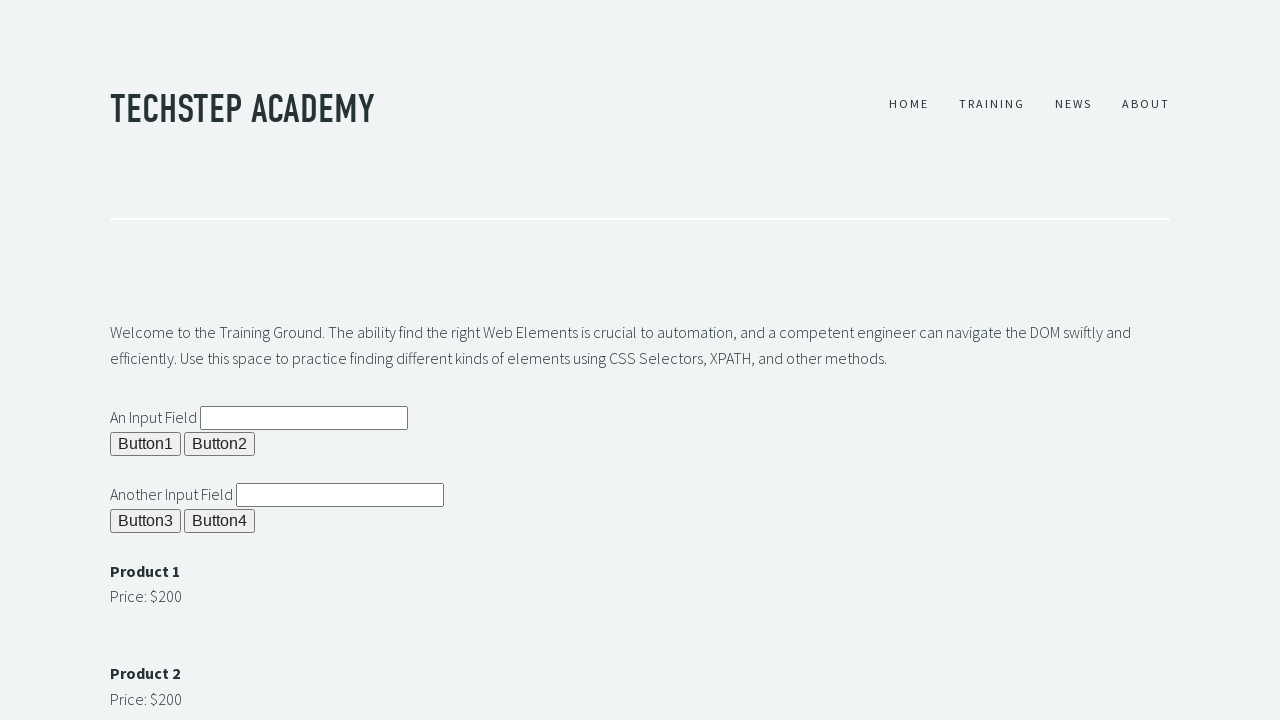

Cleared the input field #ipt1 on #ipt1
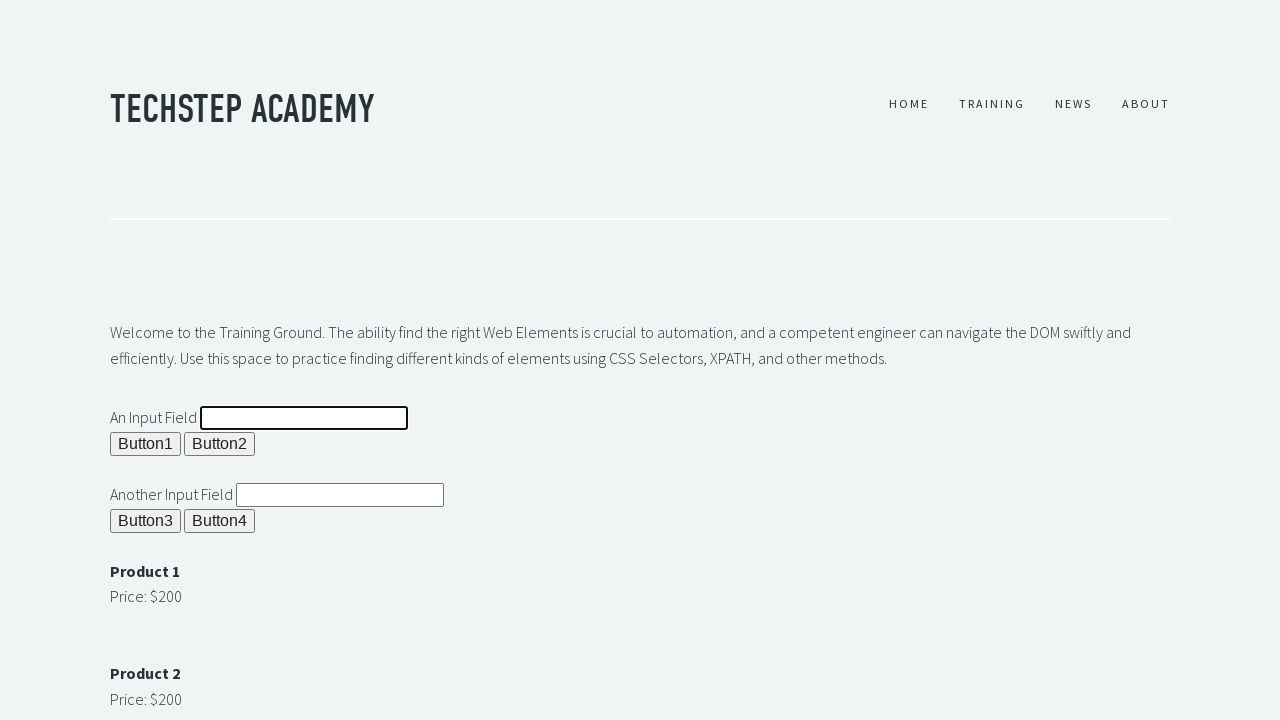

Filled input field #ipt1 with 'it worked' on #ipt1
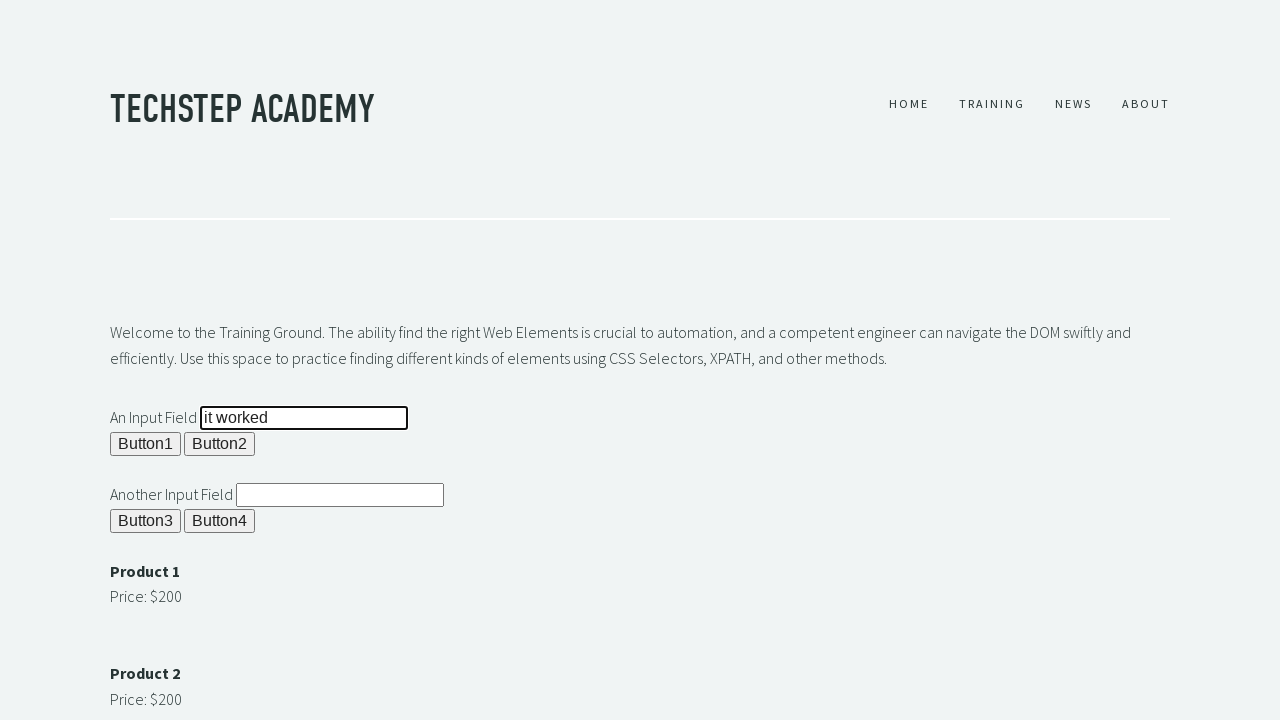

Retrieved input value from #ipt1
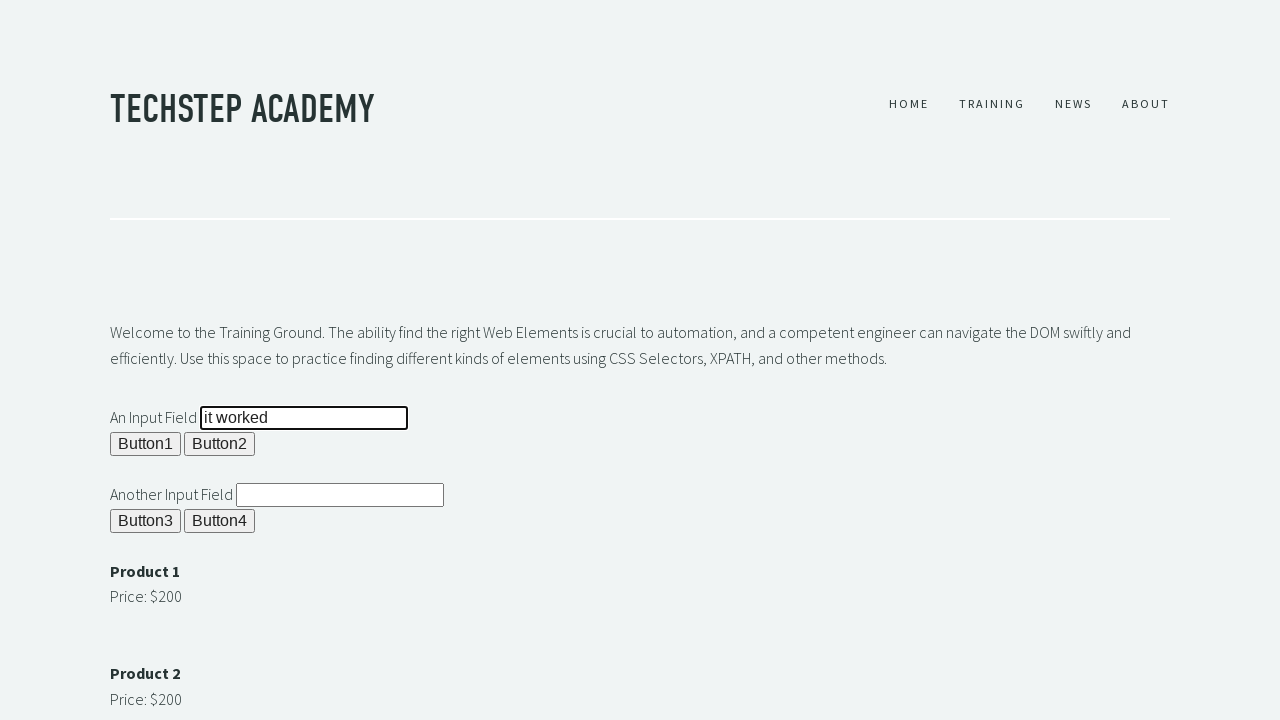

Verified input value matches 'it worked'
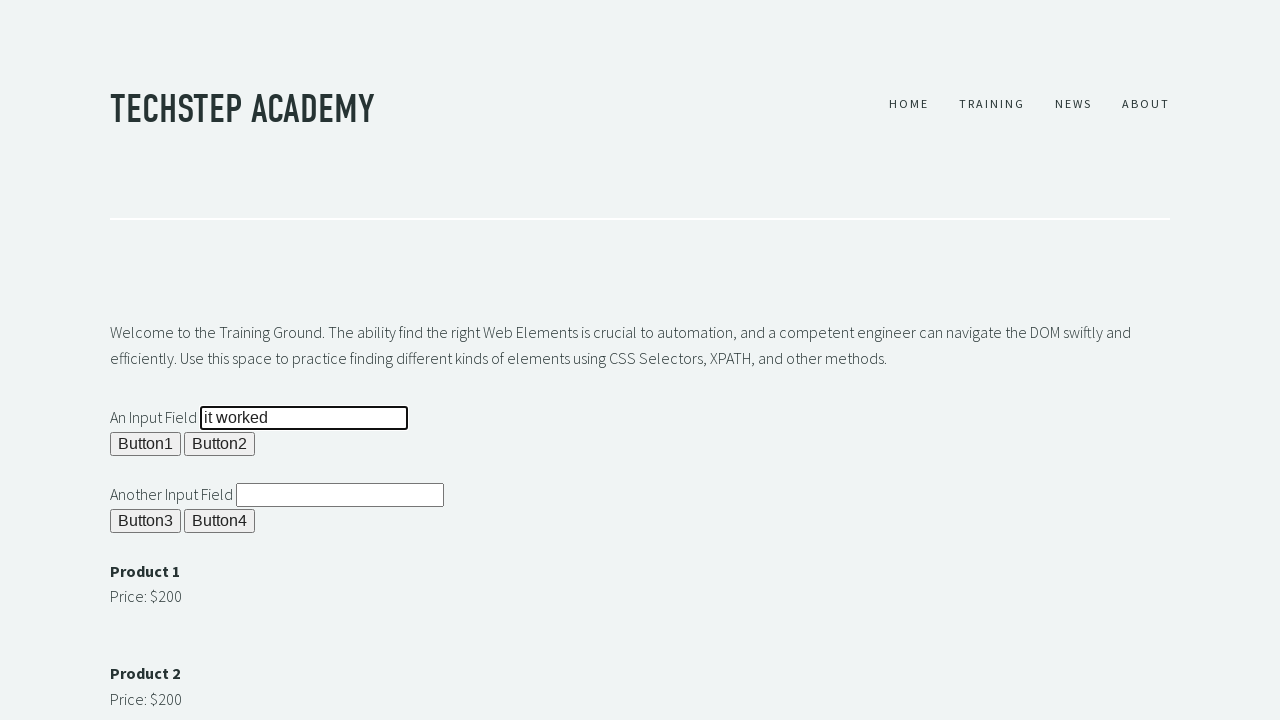

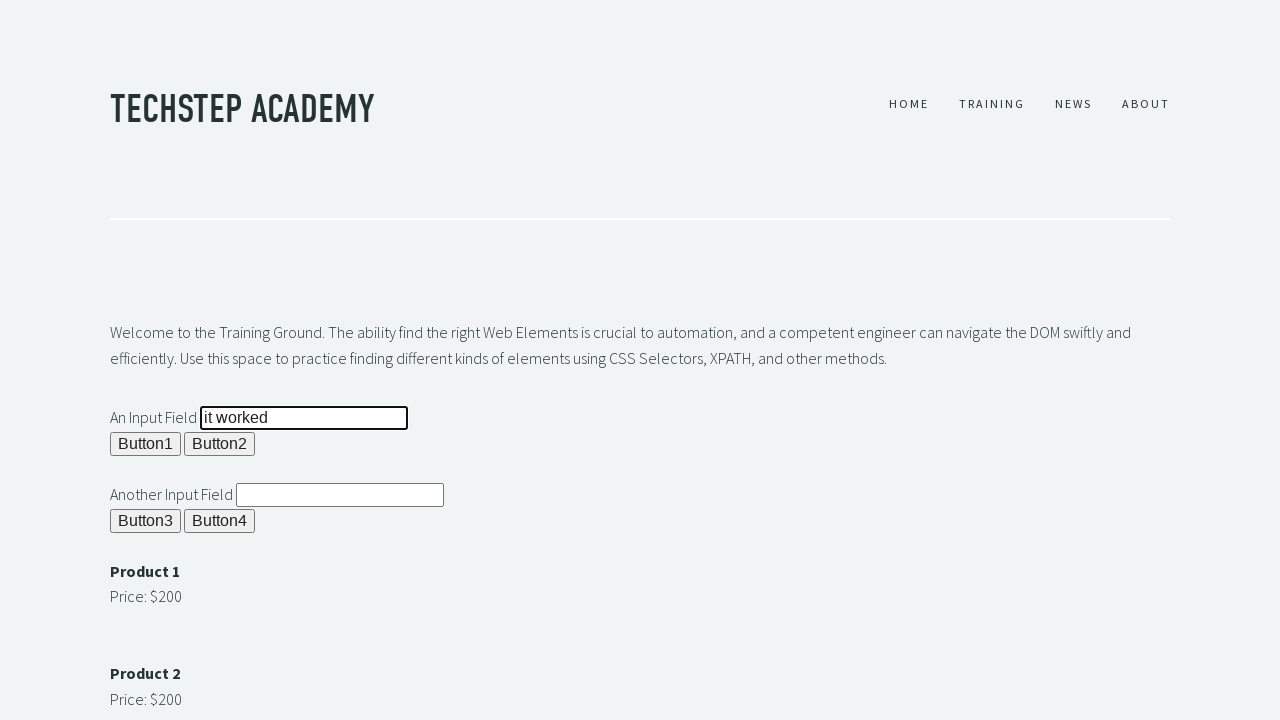